Tests hover menu navigation by moving mouse over a parent menu item and clicking on a submenu item

Starting URL: http://opencart.abstracta.us/

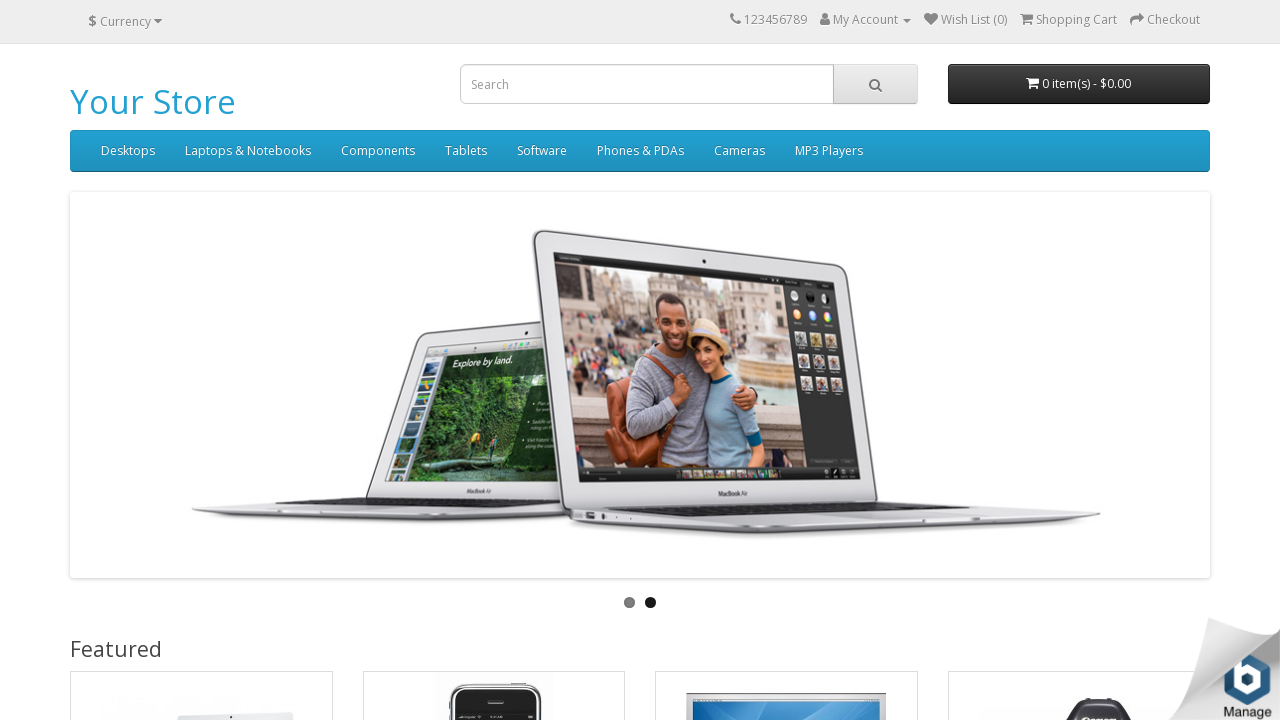

Located parent menu item (Components)
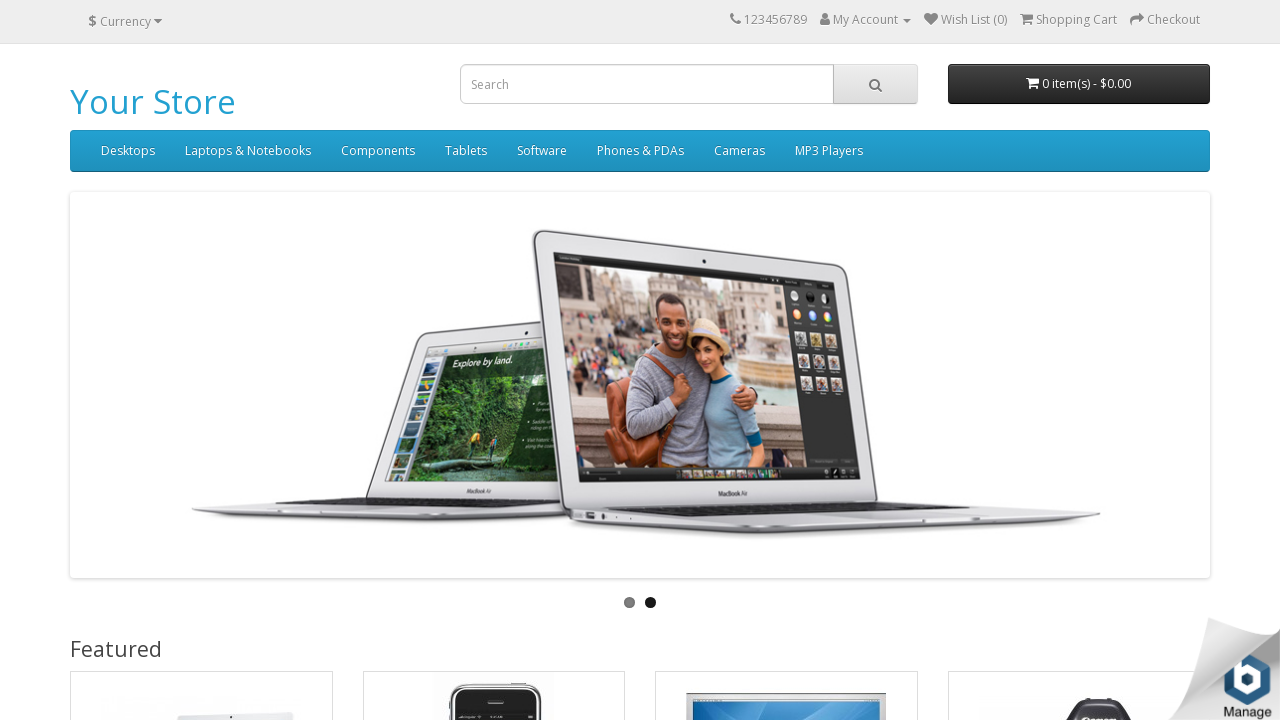

Hovered over Components menu to reveal submenu at (378, 151) on xpath=//*[@id='menu']/div[2]/ul/li[3]/a
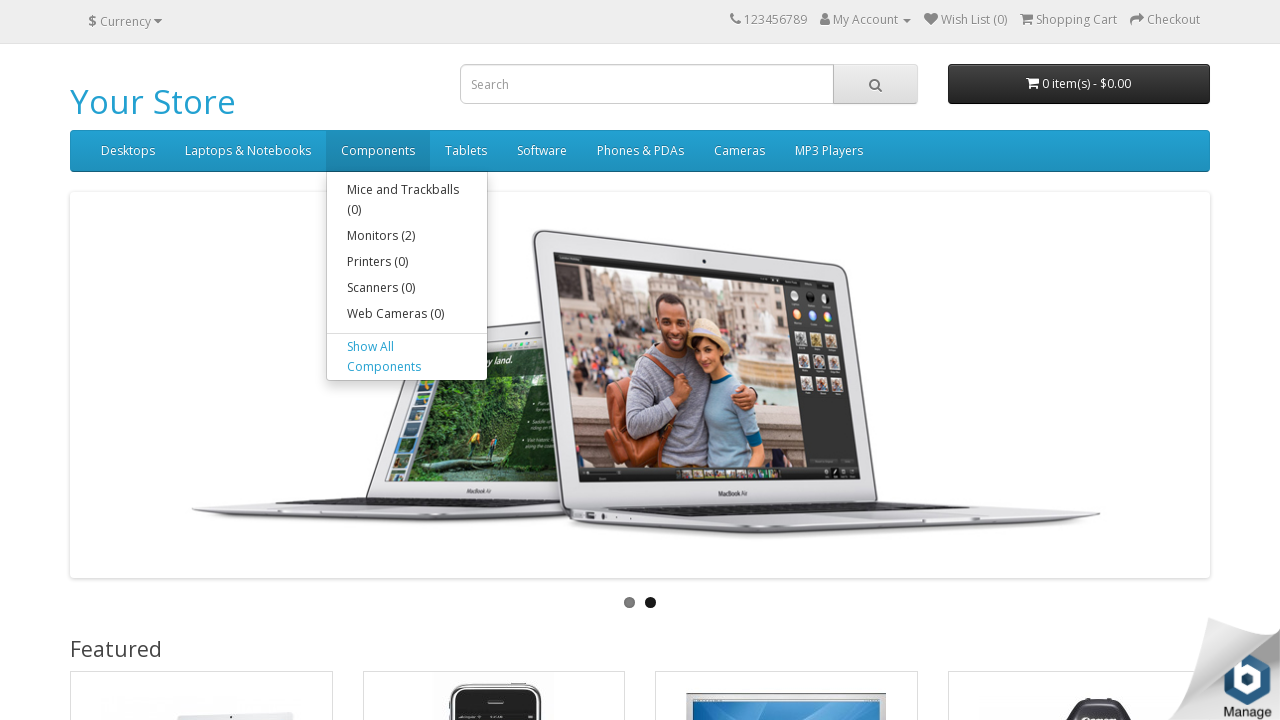

Clicked on Monitors submenu item at (407, 236) on xpath=//*[@id='menu']/div[2]/ul/li[3]/div/div/ul/li[2]/a
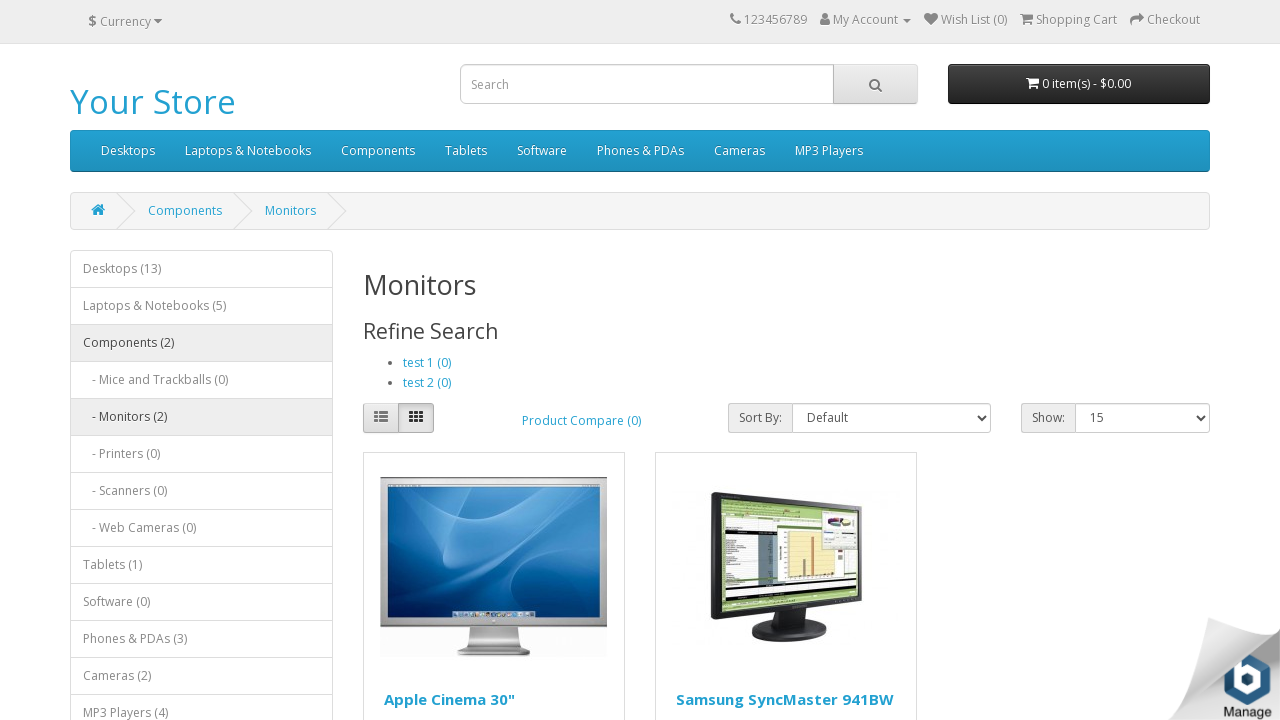

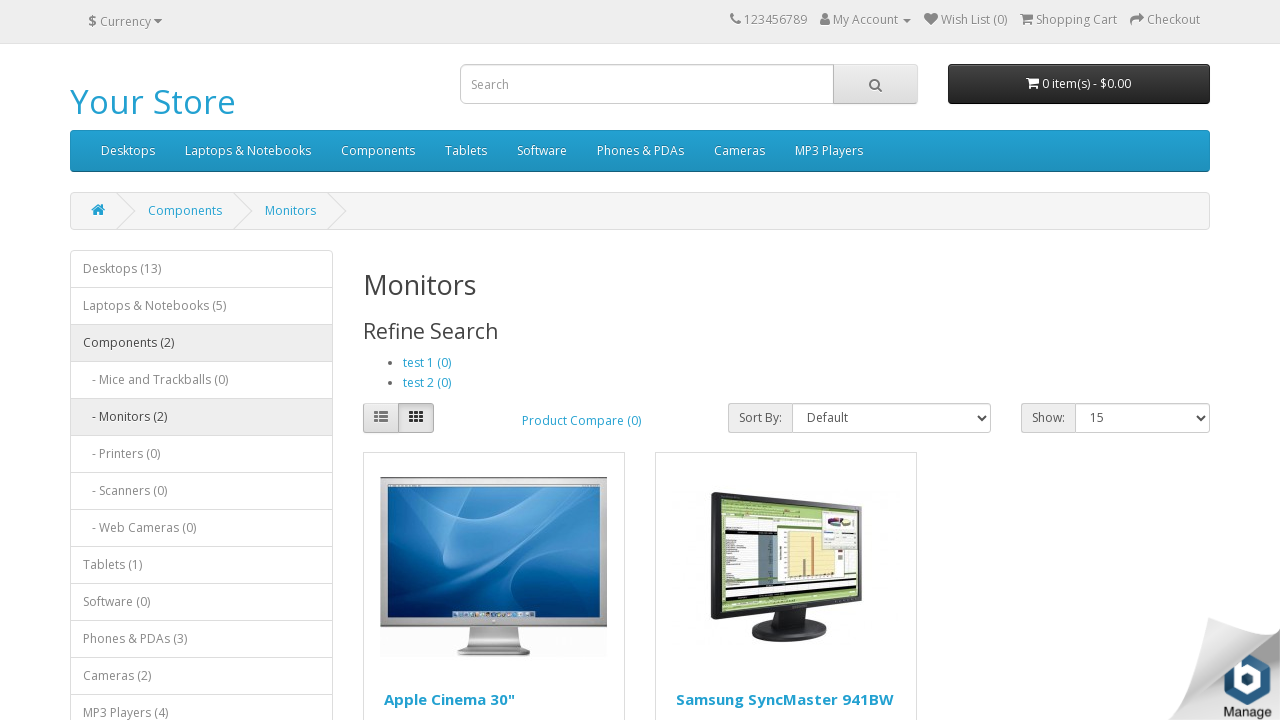